Tests a prompt alert with text input by navigating to the tab, triggering the alert, and entering text

Starting URL: https://demo.automationtesting.in/Alerts.html

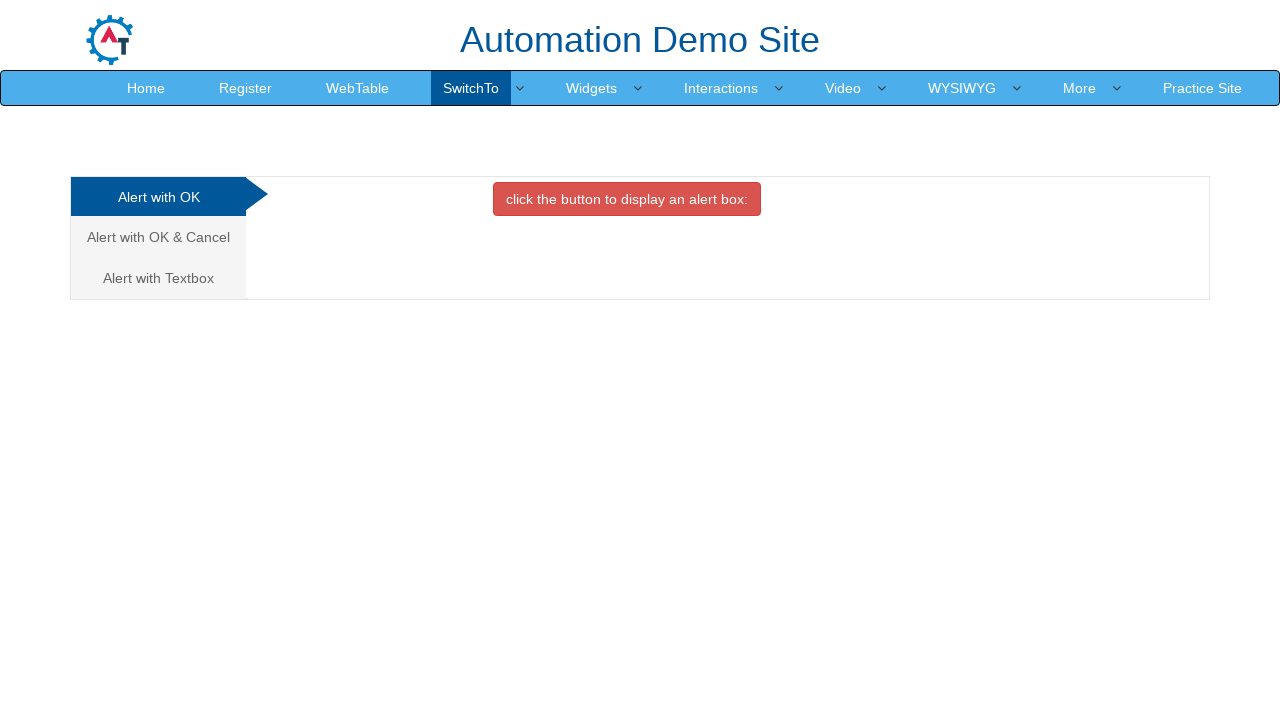

Navigated to Alerts demo page
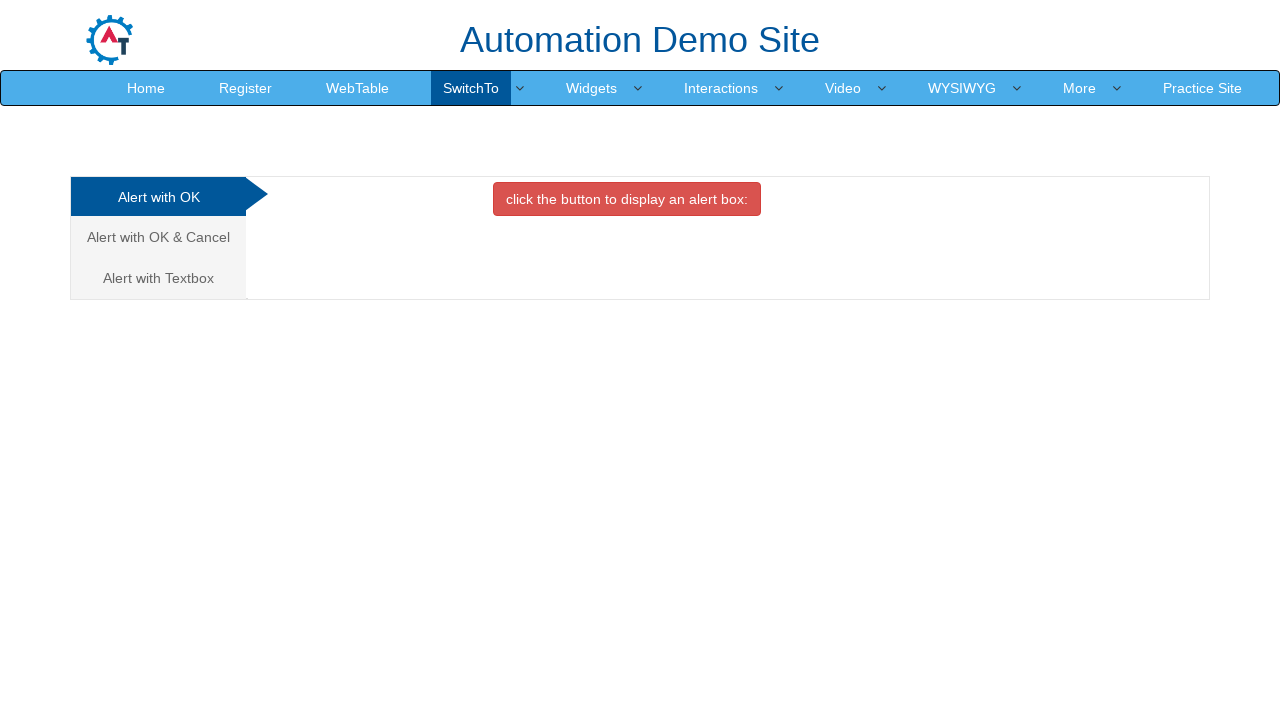

Clicked on 'Alert with Textbox' tab at (158, 278) on a:text('Alert with Textbox ')
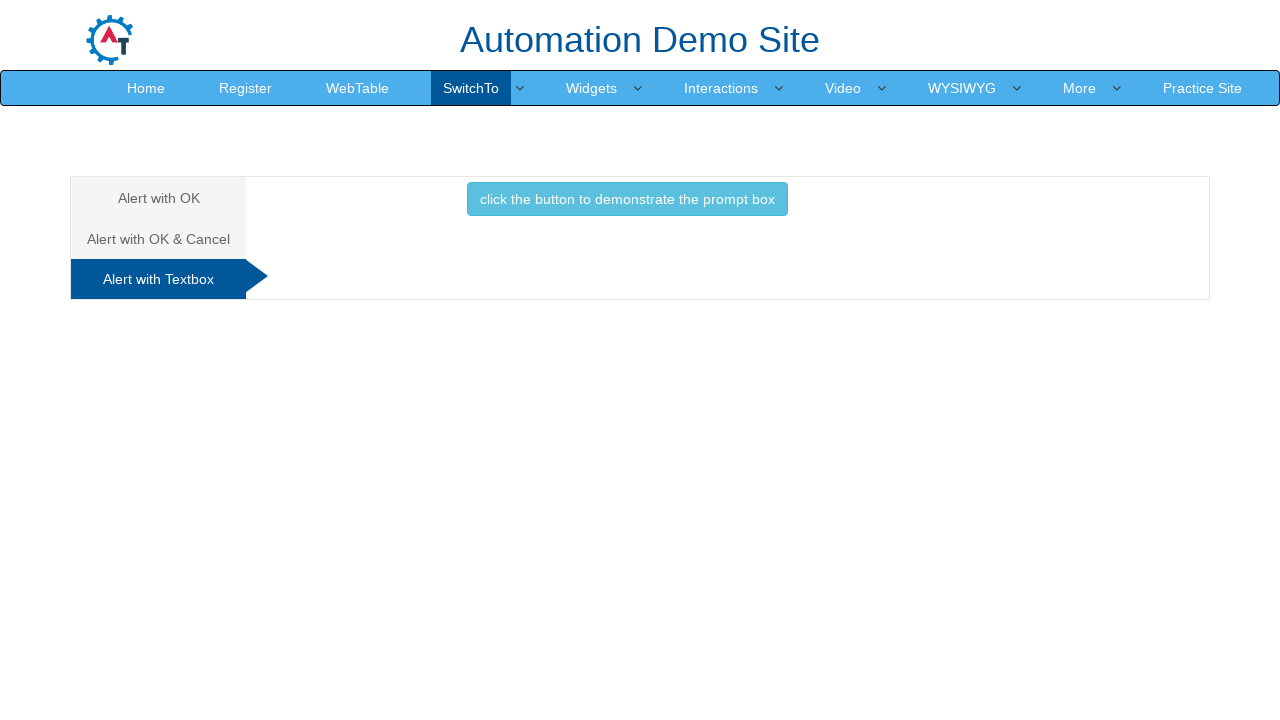

Clicked button to trigger prompt alert at (627, 199) on button.btn.btn-info
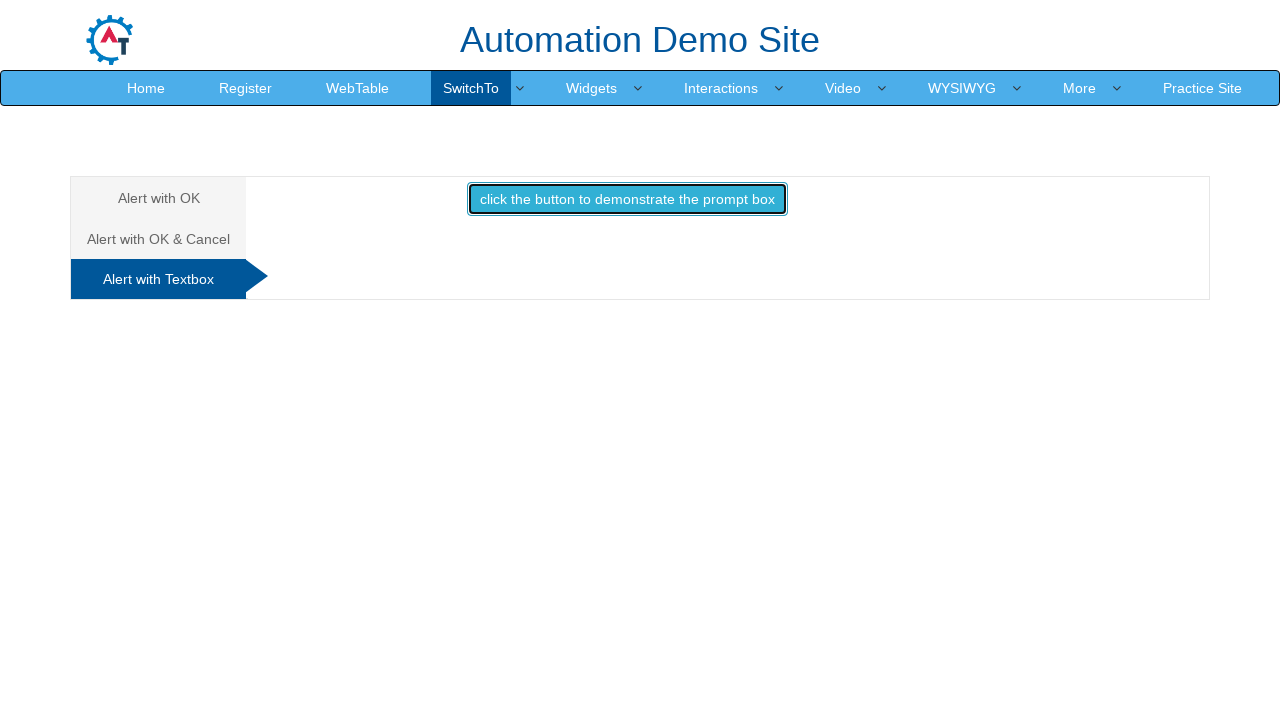

Set up dialog handler to accept prompt with text 'Automation Testing user'
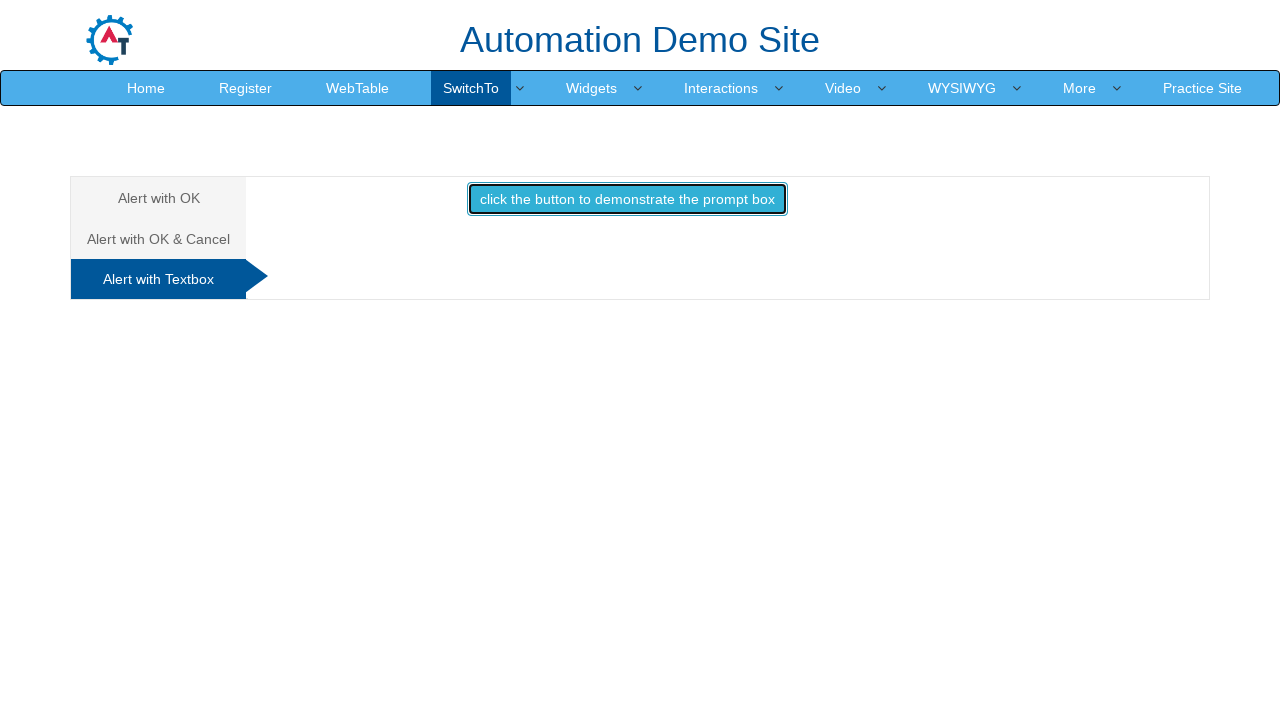

Clicked button to trigger prompt alert and execute dialog handler at (627, 199) on button.btn.btn-info
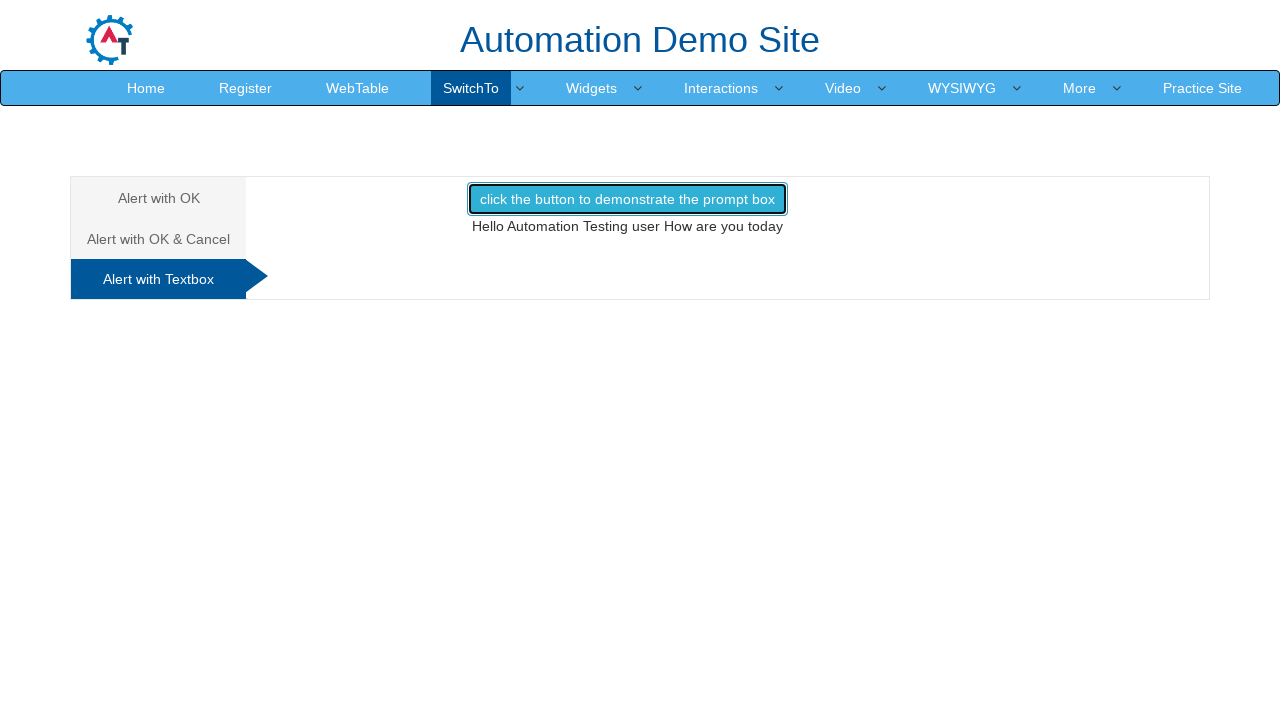

Verified result text element loaded
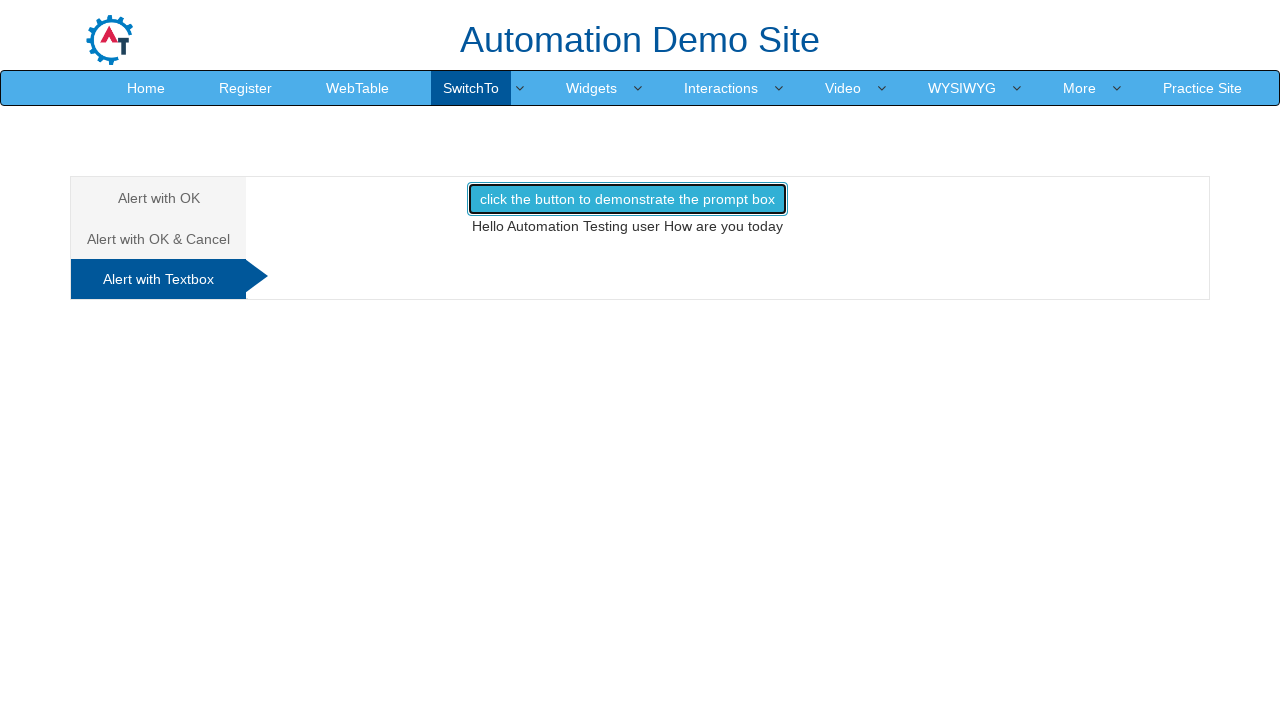

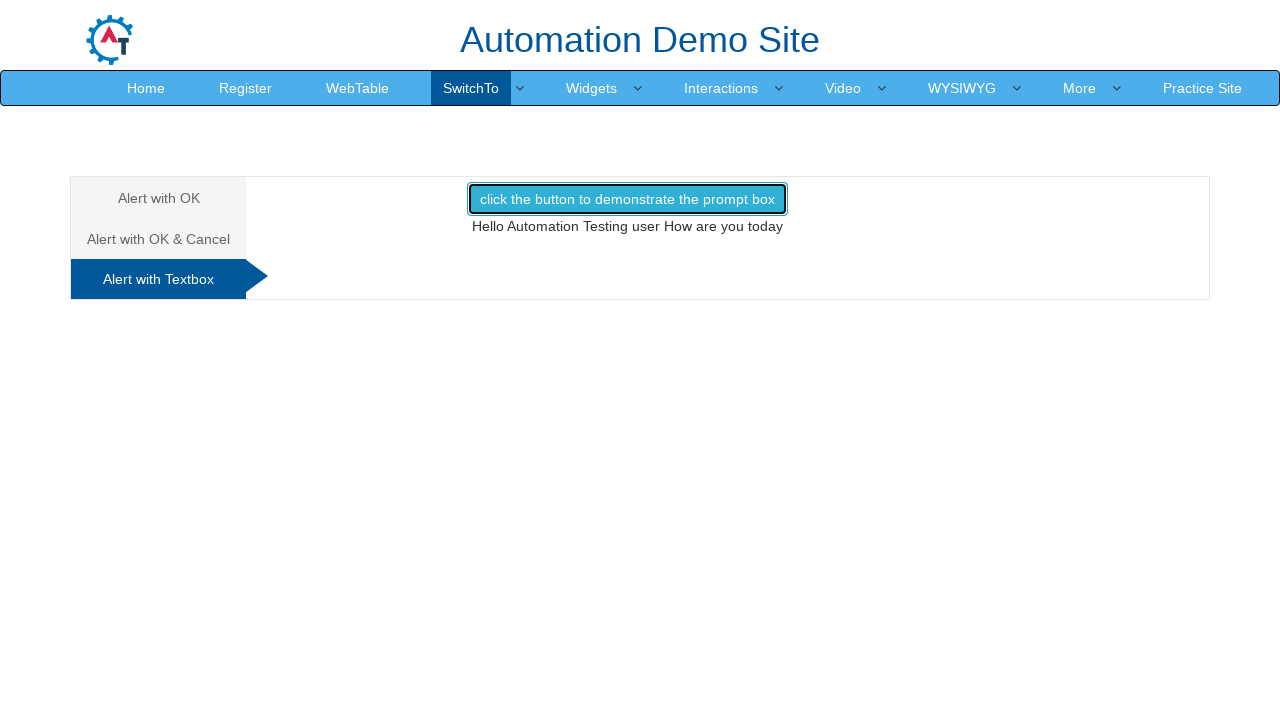